Searches for rings on Bluestone jewelry website, filters by women's gender, and verifies the design count is displayed

Starting URL: https://www.bluestone.com/

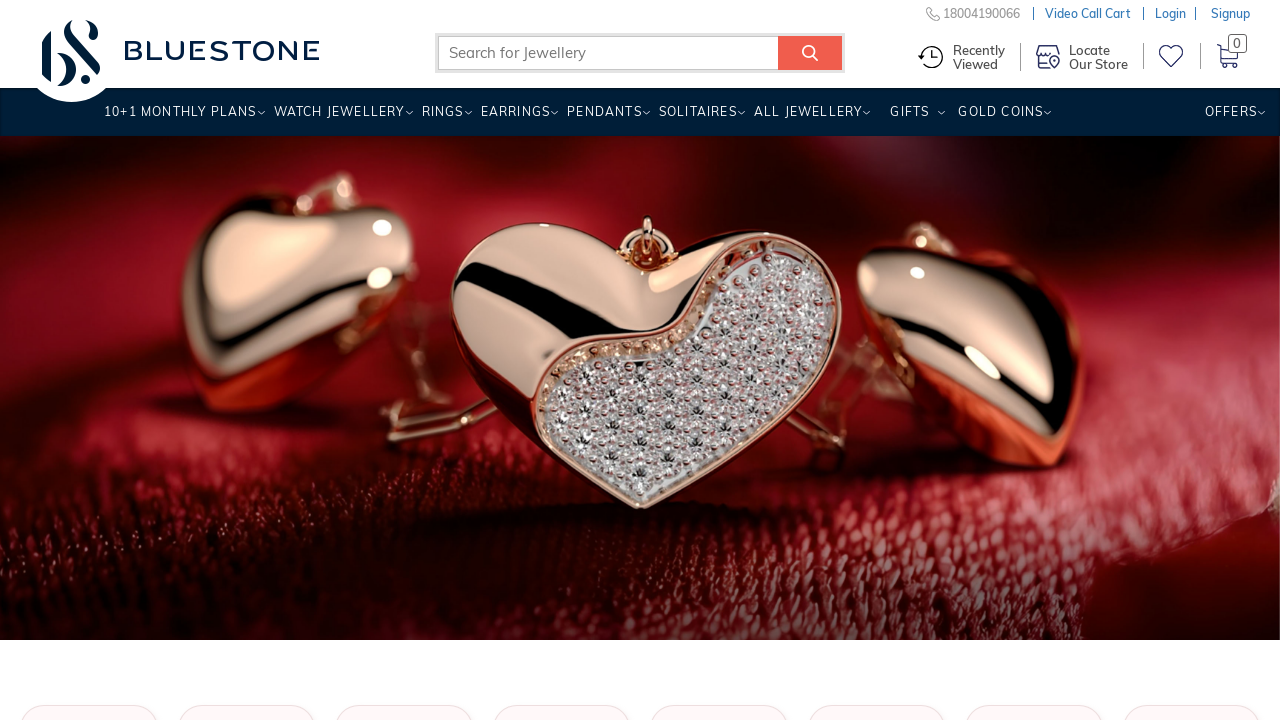

Filled search field with 'rings' on input#search_query_top_elastic_search
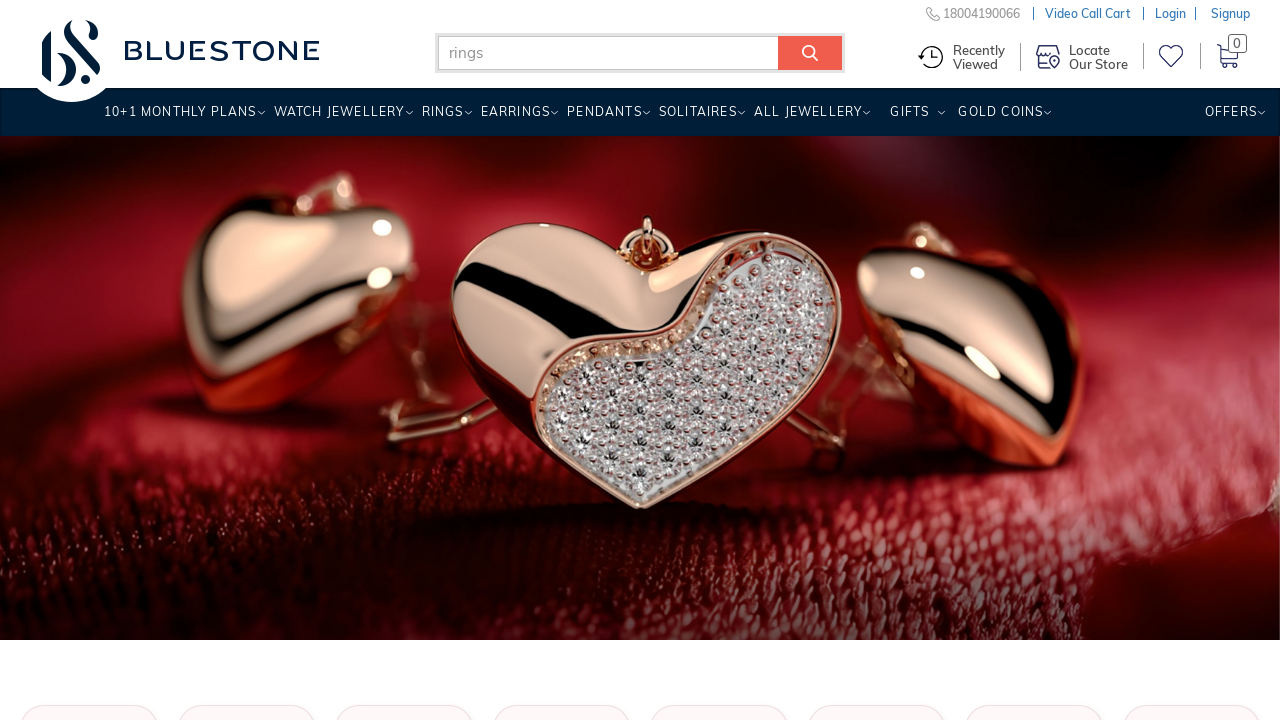

Pressed Enter to search for rings on input#search_query_top_elastic_search
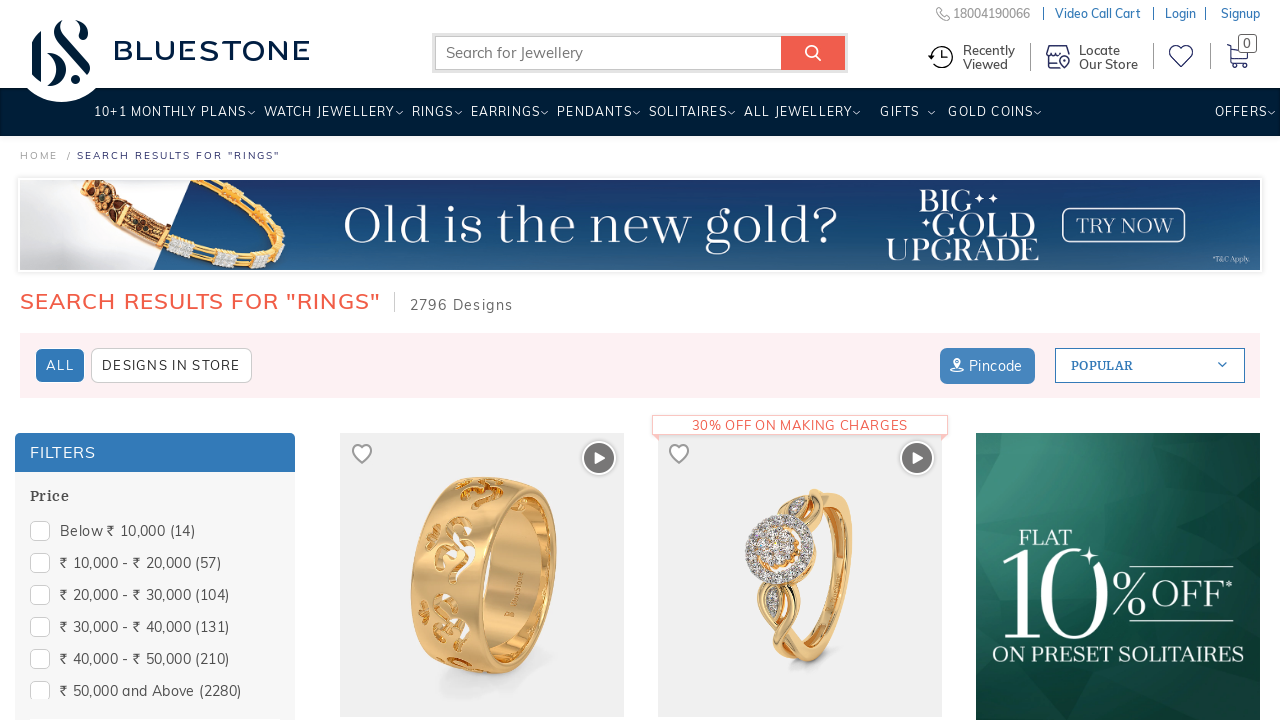

Search results loaded and Gender filter became visible
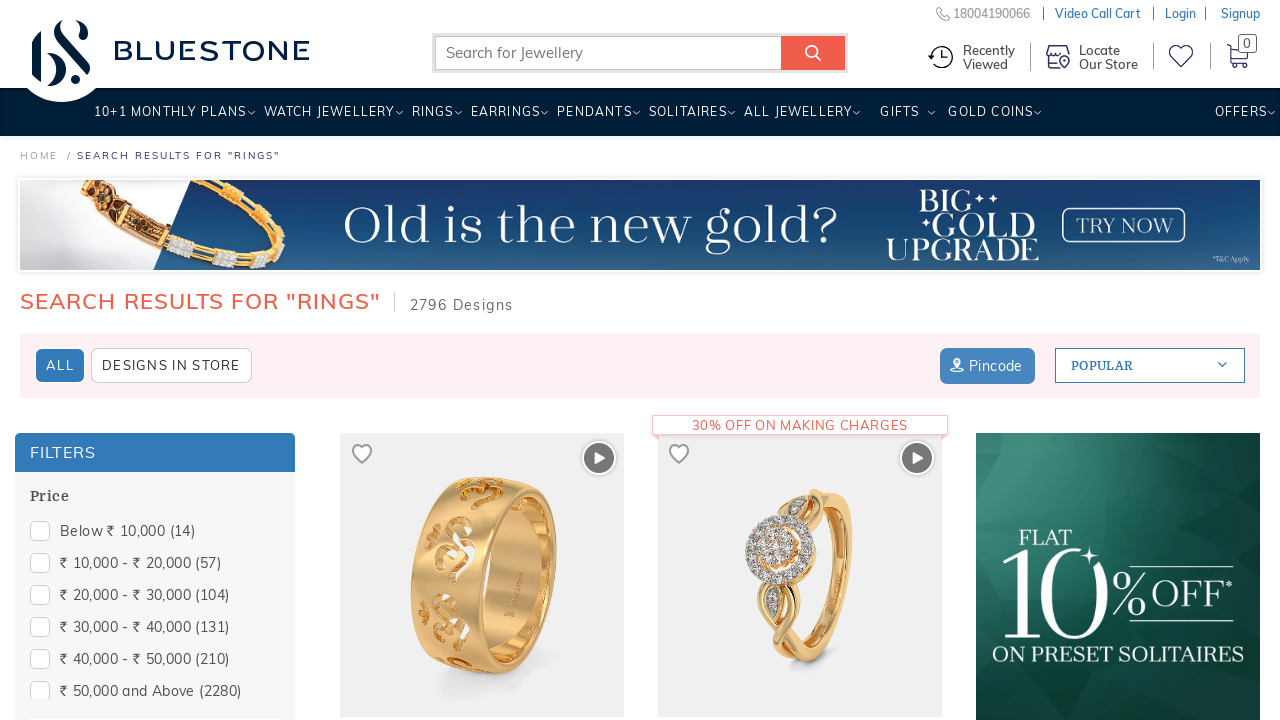

Hovered over Gender filter to expand options at (155, 446) on xpath=//span[contains(.,'Gender')]/parent::span
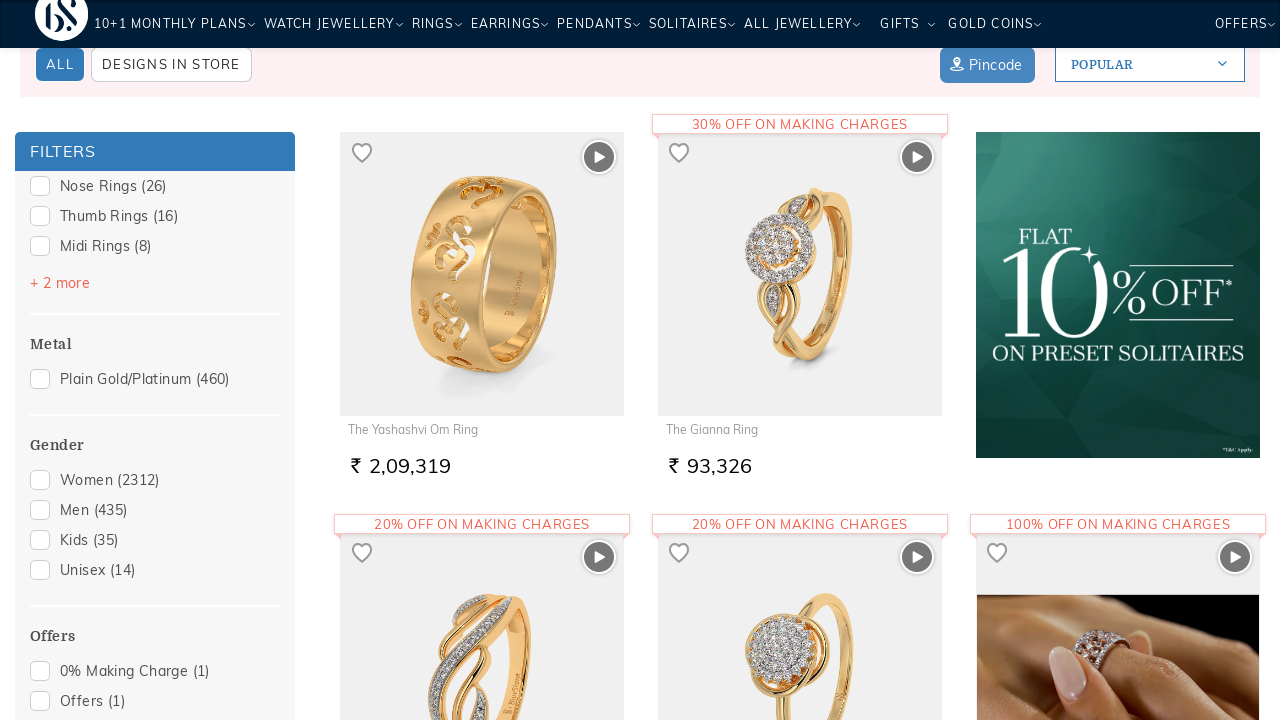

Clicked on Women filter option at (155, 480) on span[data-displayname='women']
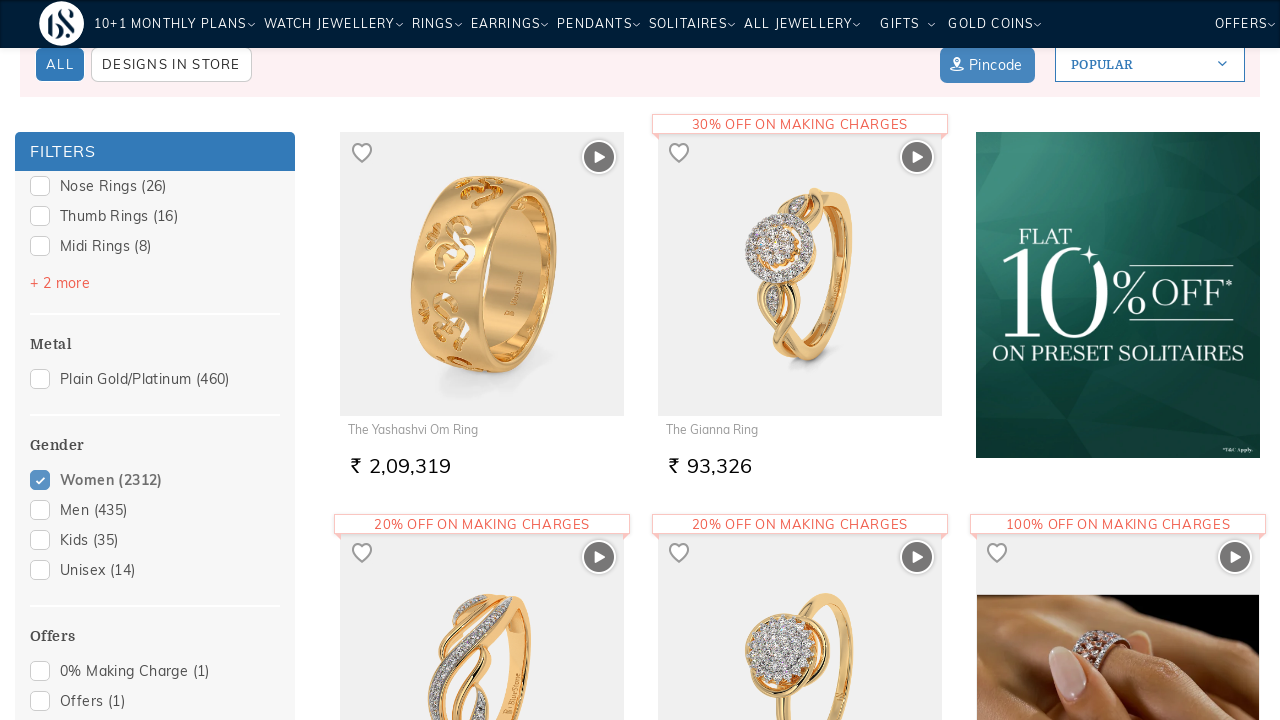

Filtered results loaded and design count is displayed
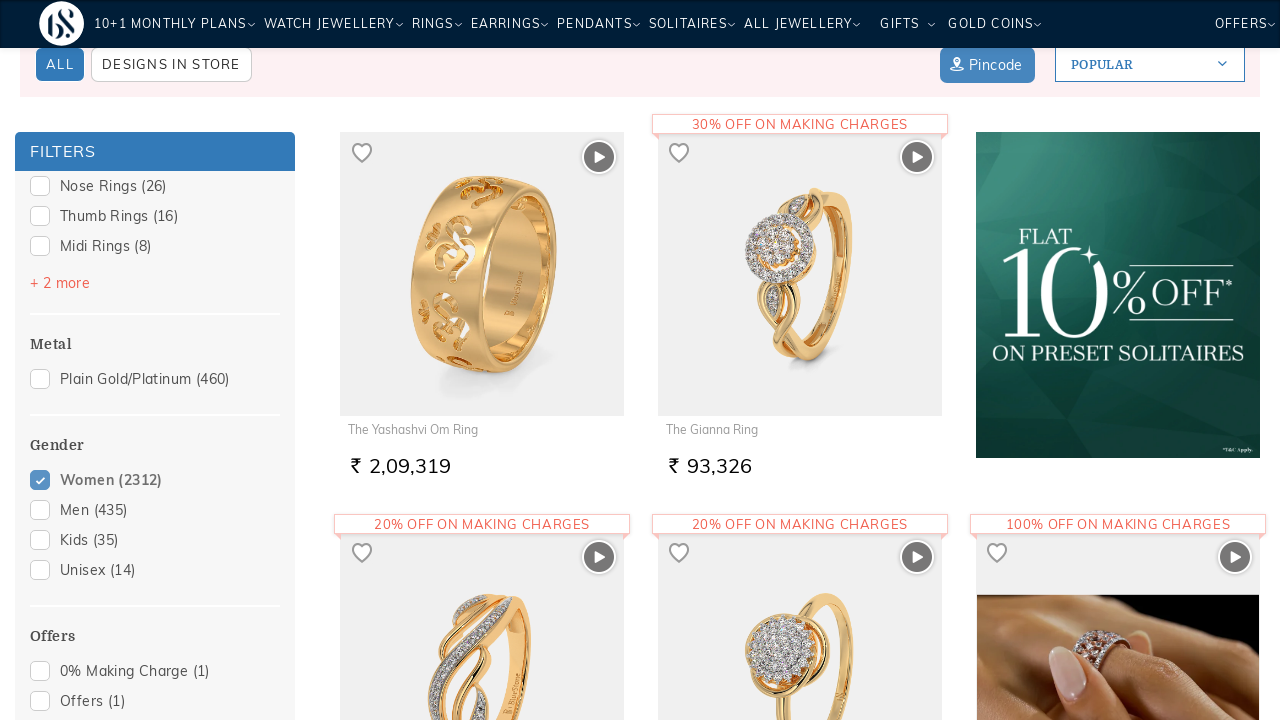

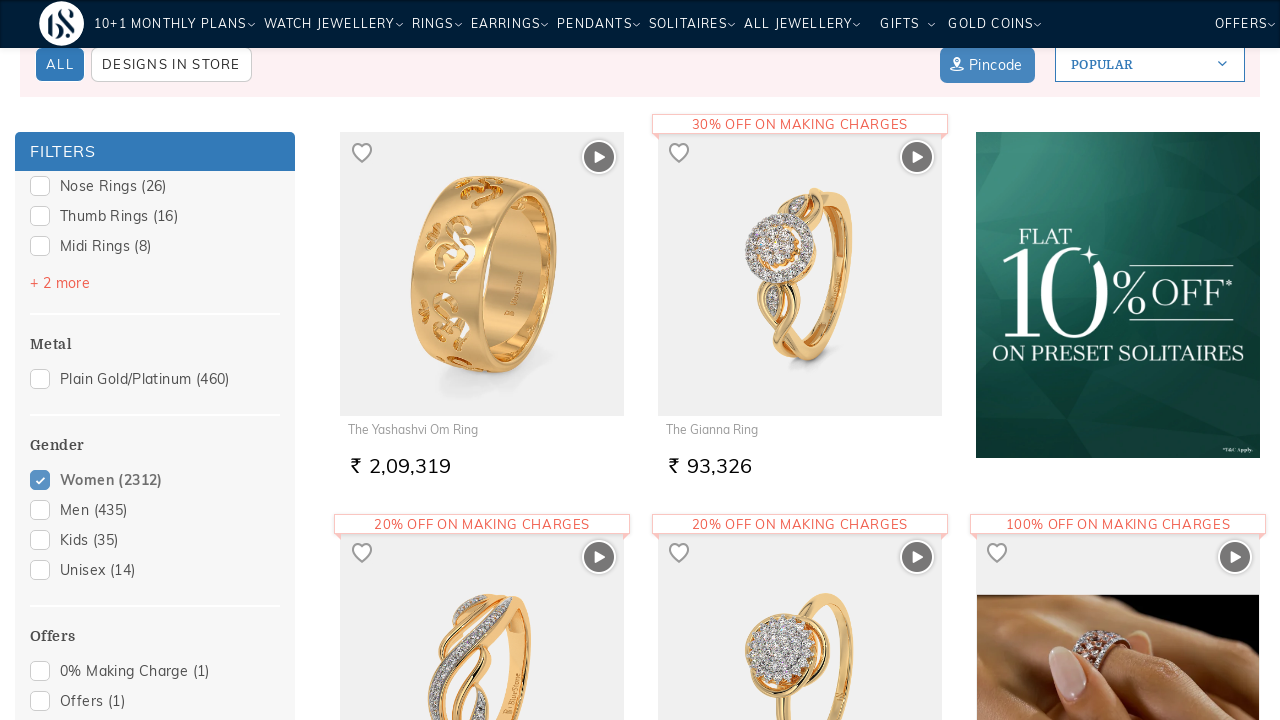